Tests DuckDuckGo search functionality by entering a search query and verifying the page title updates accordingly

Starting URL: https://duckduckgo.com/

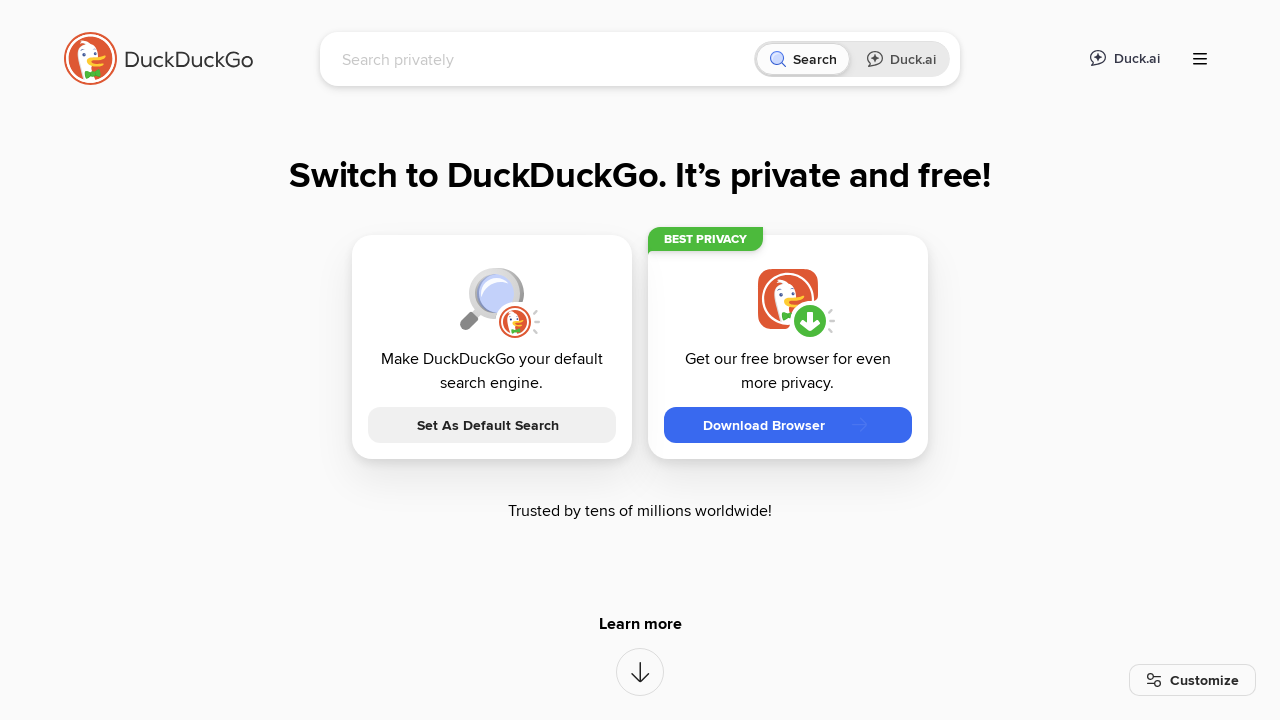

Filled search box with 'Selenium WebDriver' on input[name='q']
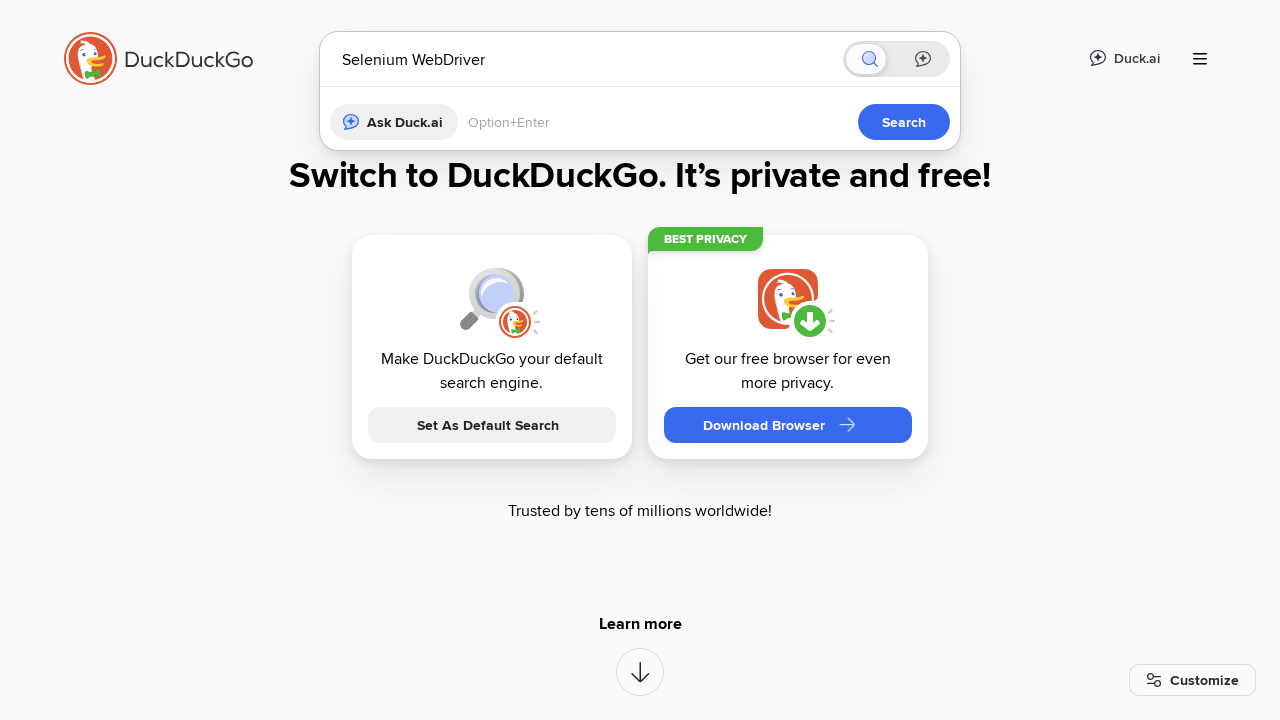

Pressed Enter to submit search query on input[name='q']
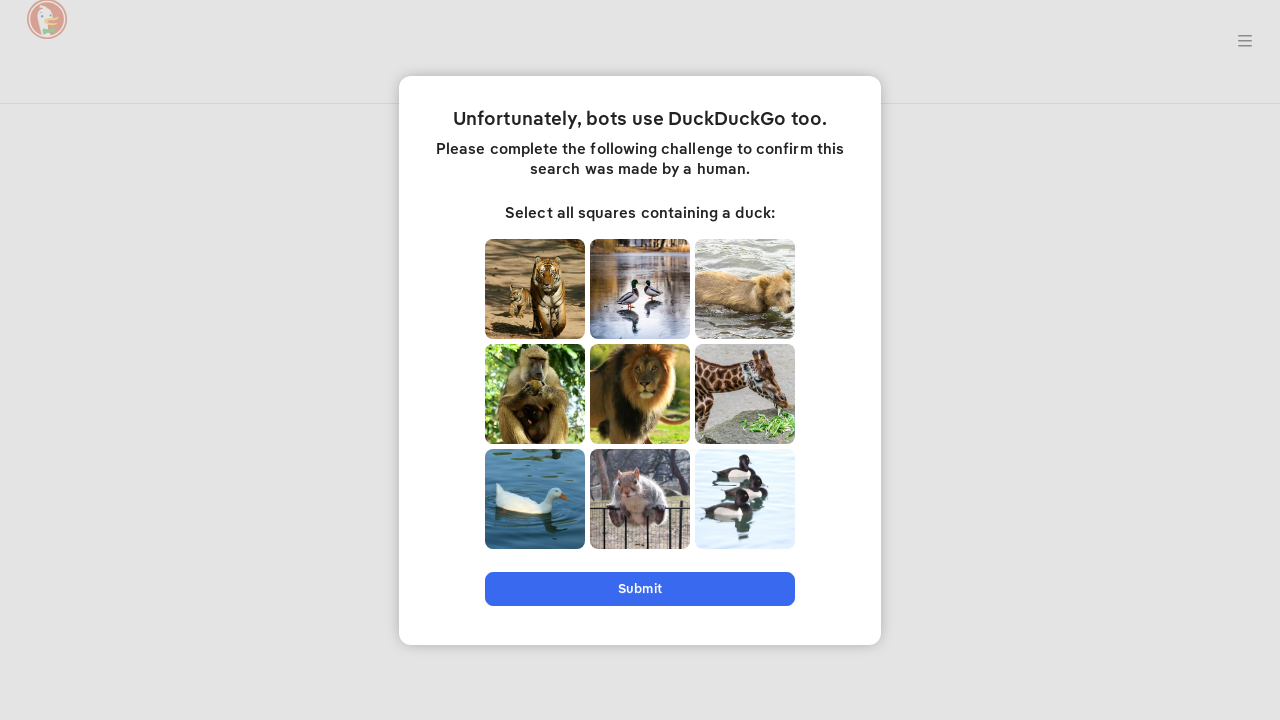

Page title updated with search results for 'Selenium WebDriver'
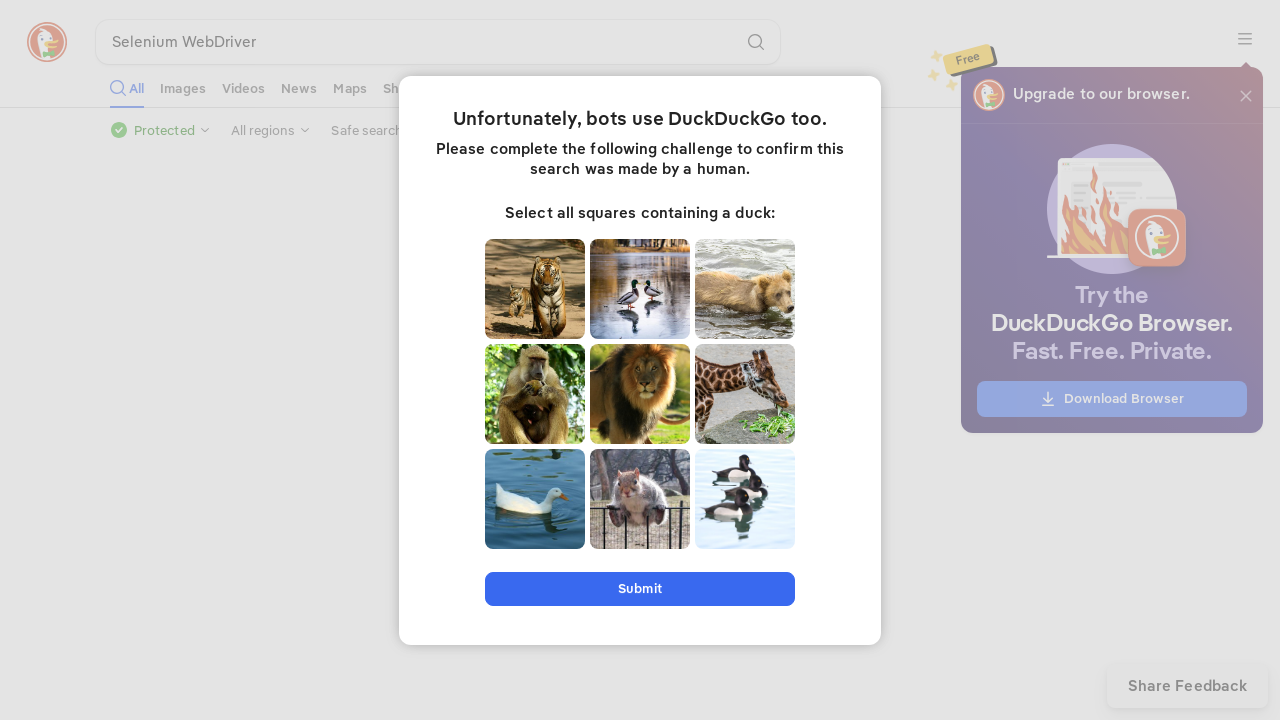

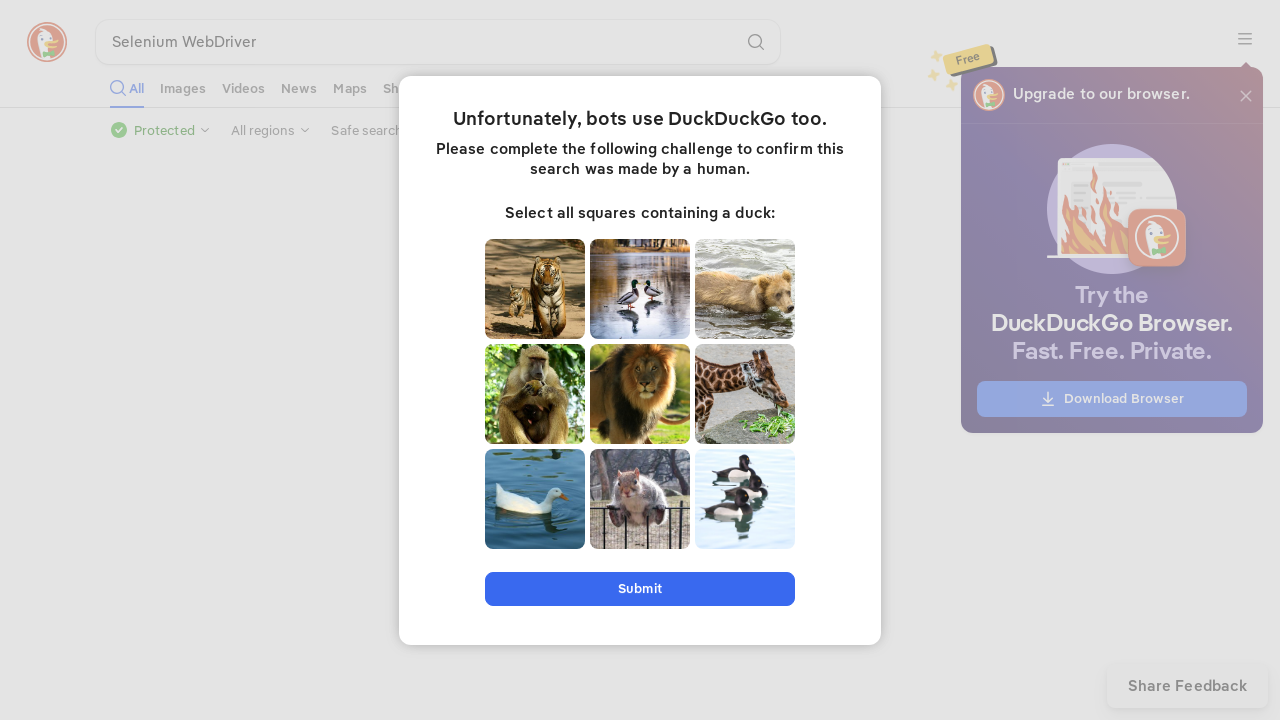